Tests a login practice page by attempting login with incorrect credentials, using the password reset flow, and then successfully logging in with the correct password

Starting URL: https://rahulshettyacademy.com/locatorspractice/

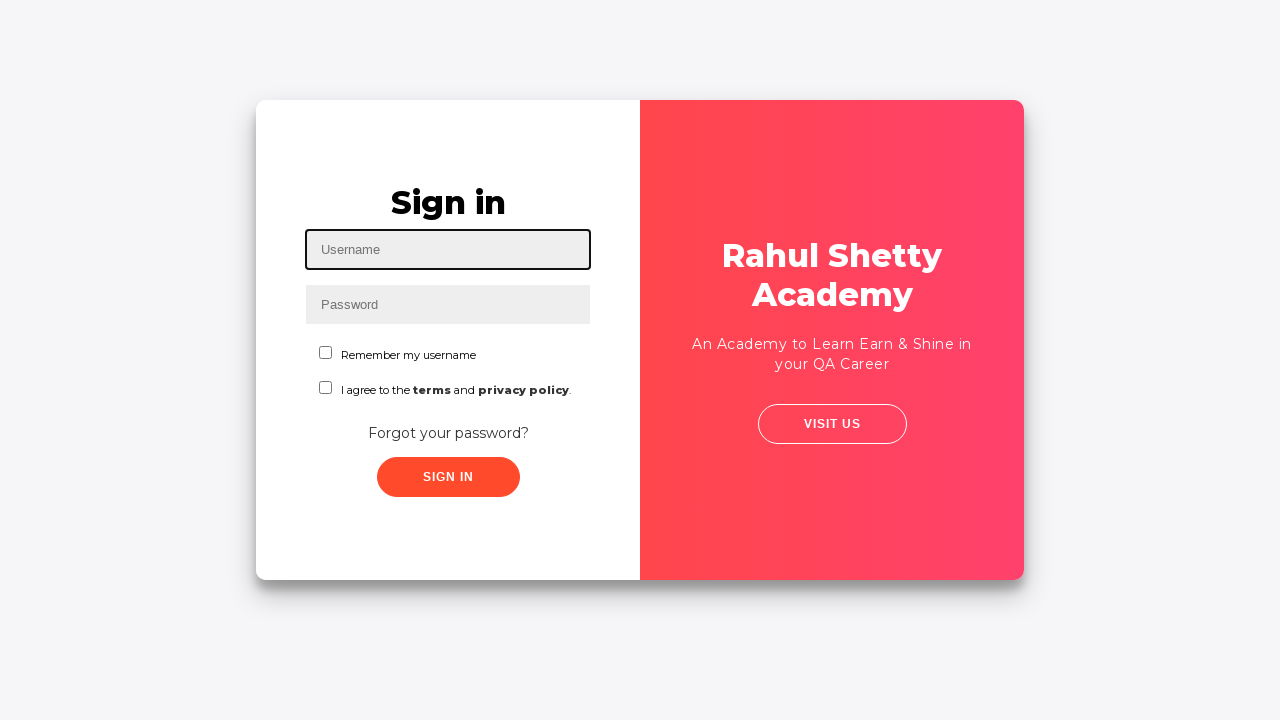

Filled username field with incorrect credentials 'Abhishek' on //input[@id='inputUsername']
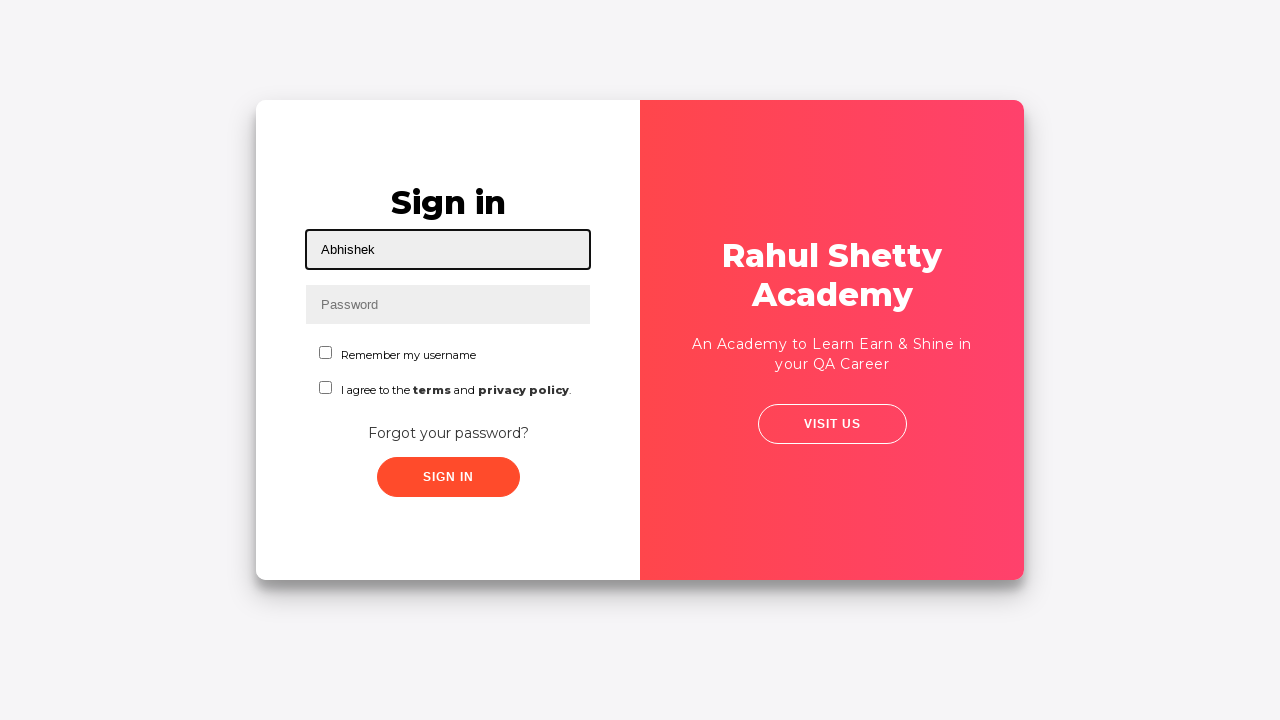

Filled password field with incorrect password 'pass123' on //input[@name='inputPassword']
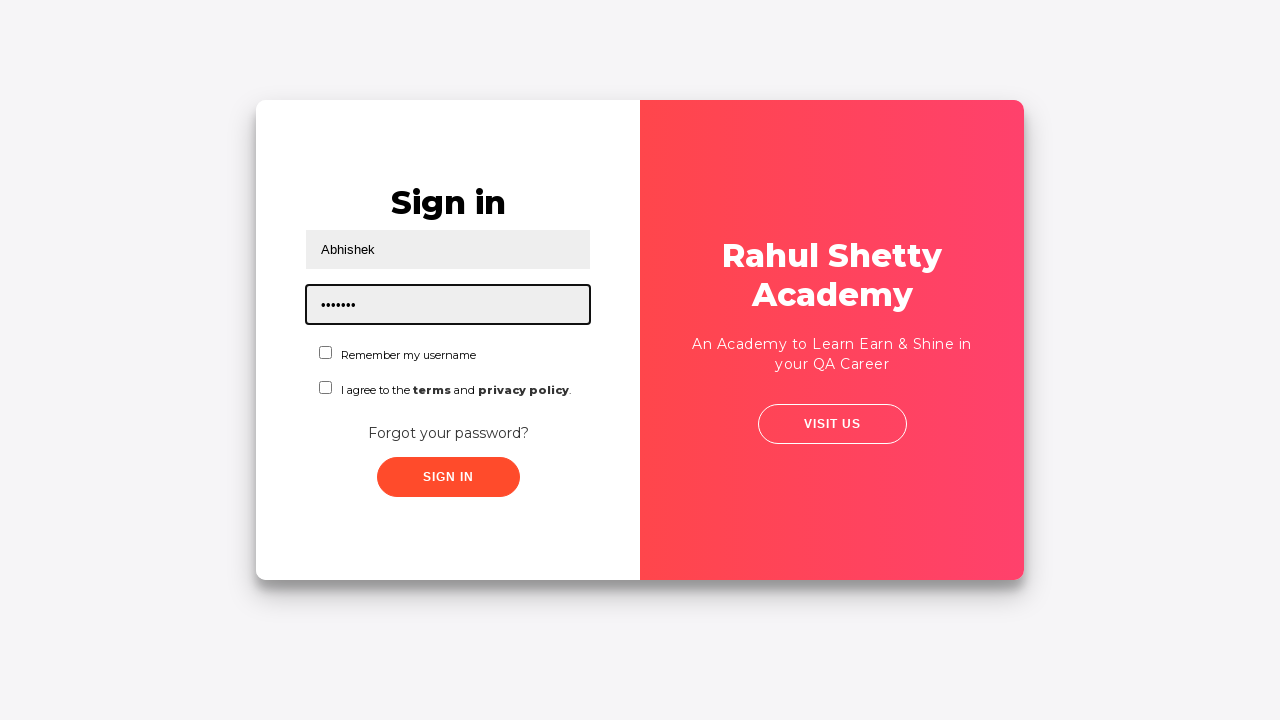

Clicked sign in button with incorrect credentials at (448, 477) on xpath=//button[@class='submit signInBtn']
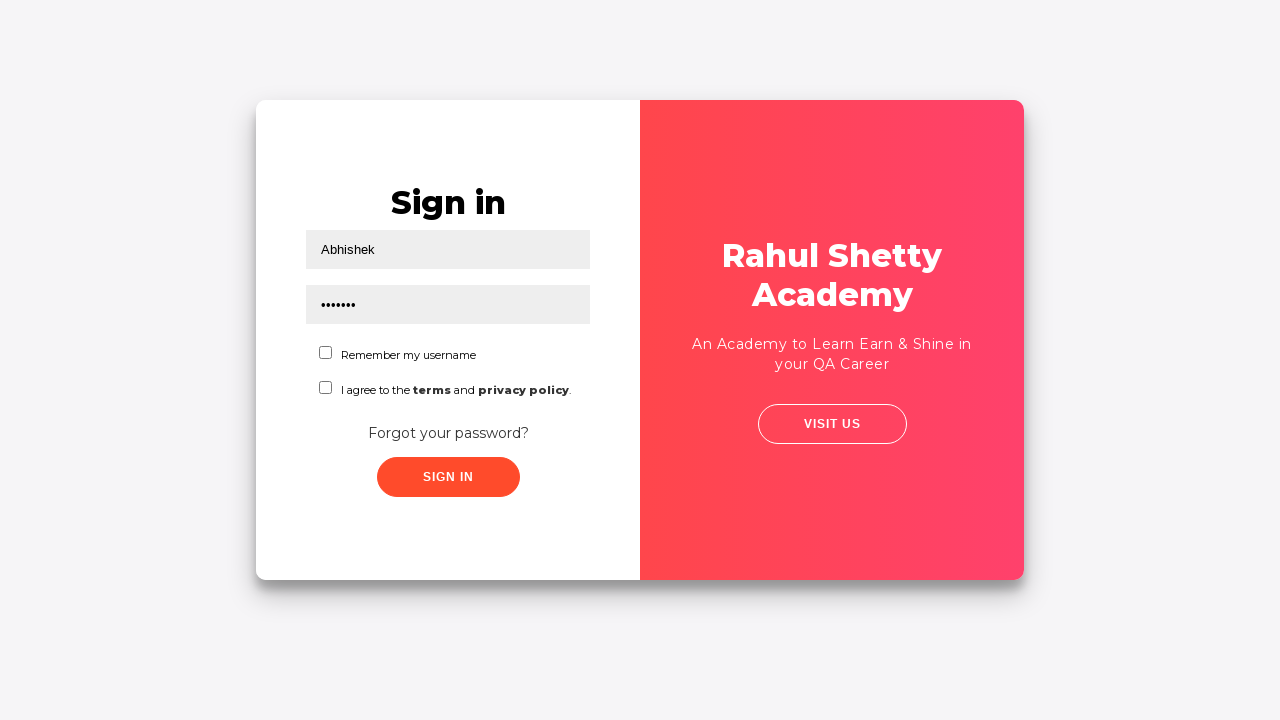

Error message appeared after failed login attempt
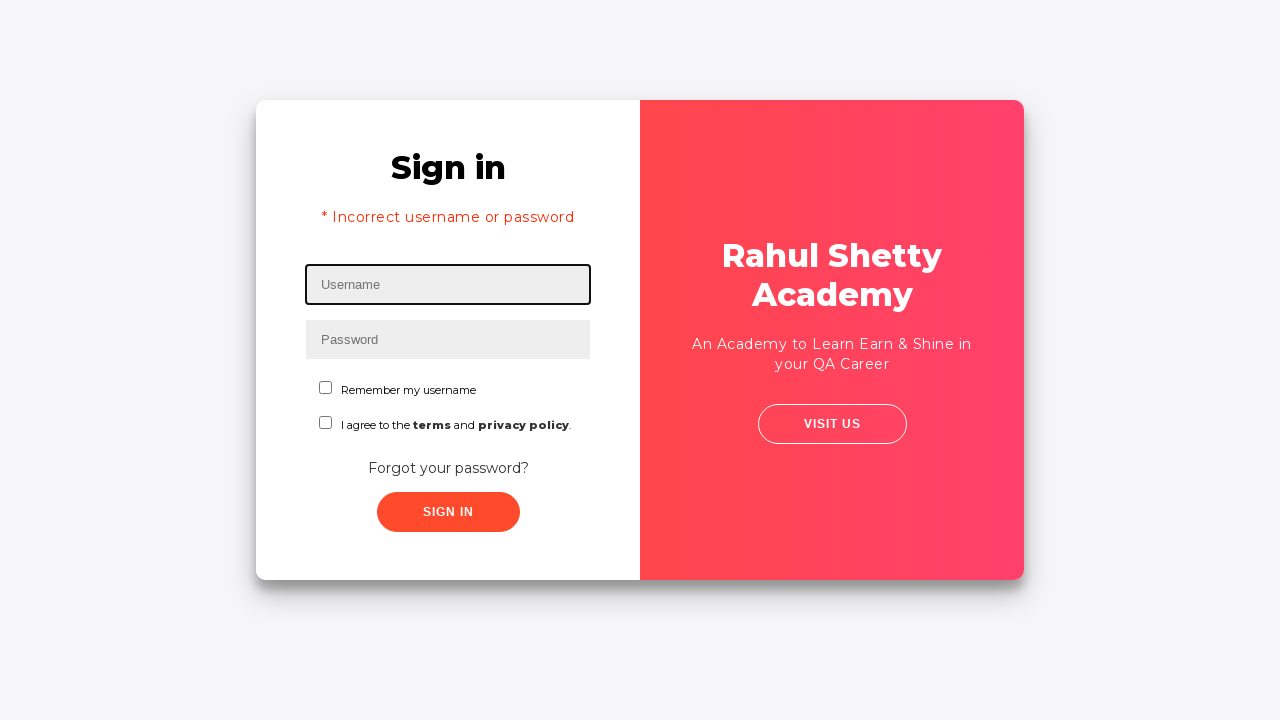

Clicked 'Forgot your password' link to initiate password reset at (448, 468) on xpath=//div[@class='forgot-pwd-container']/a
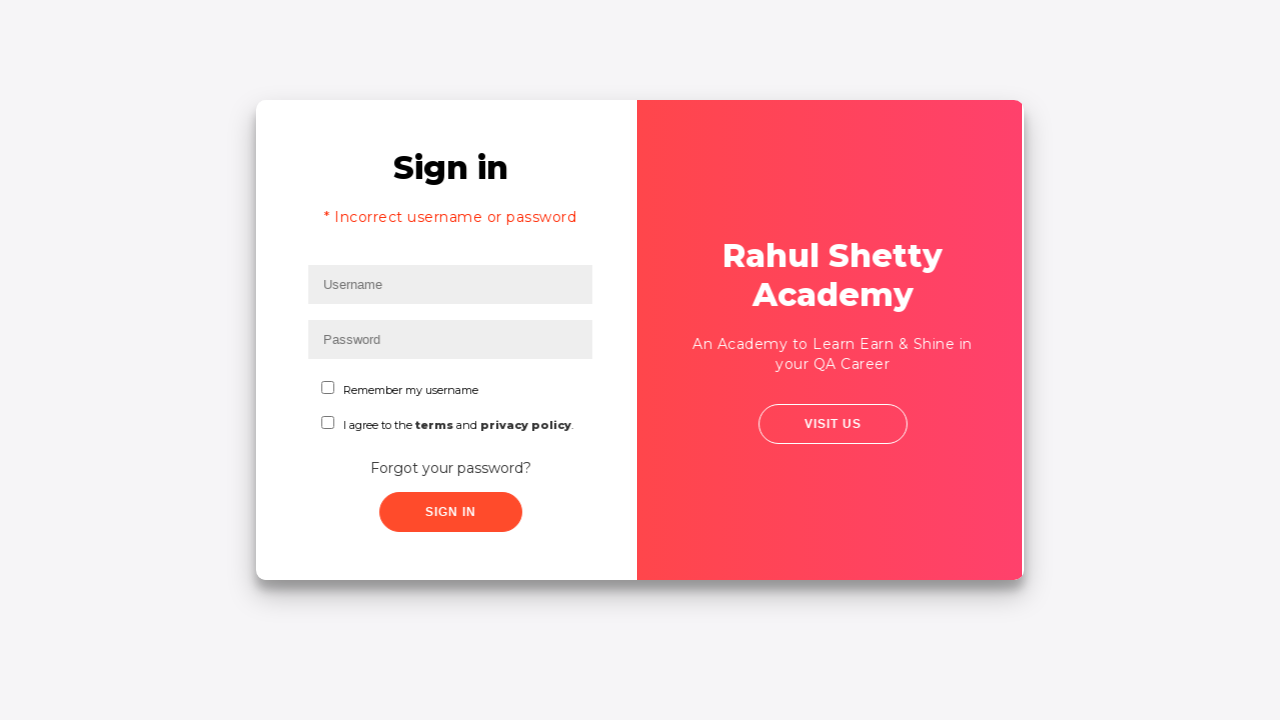

Filled name field in password reset form with 'Abhi' on //input[@placeholder='Name']
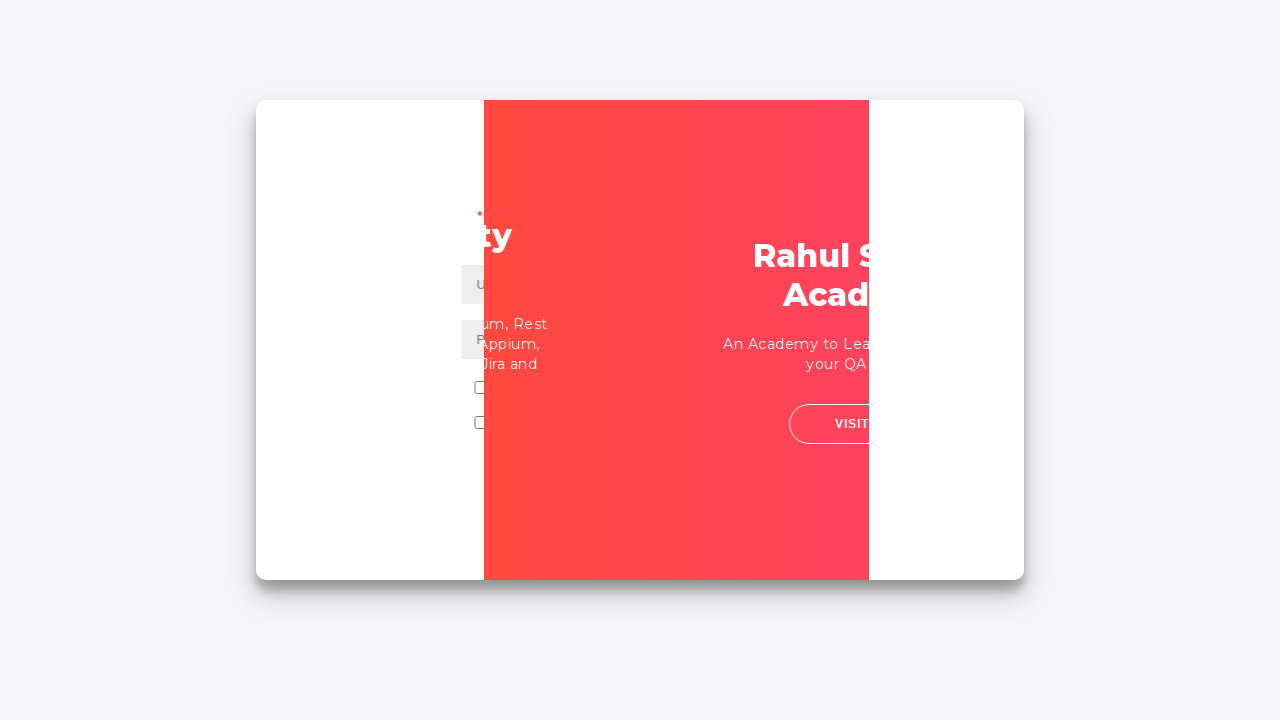

Filled email field in password reset form with 'abhi@ymail.com' on //input[@placeholder='Email']
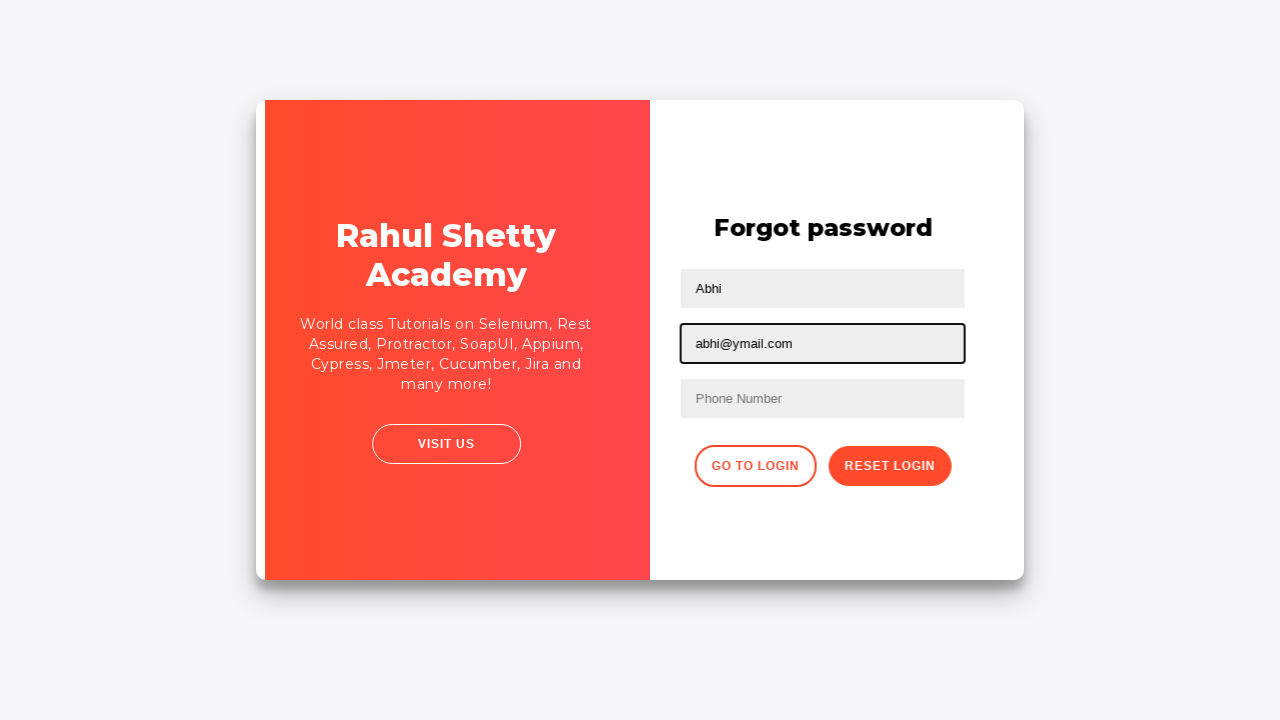

Filled phone number field in password reset form with '8965698965' on //input[@placeholder='Phone Number']
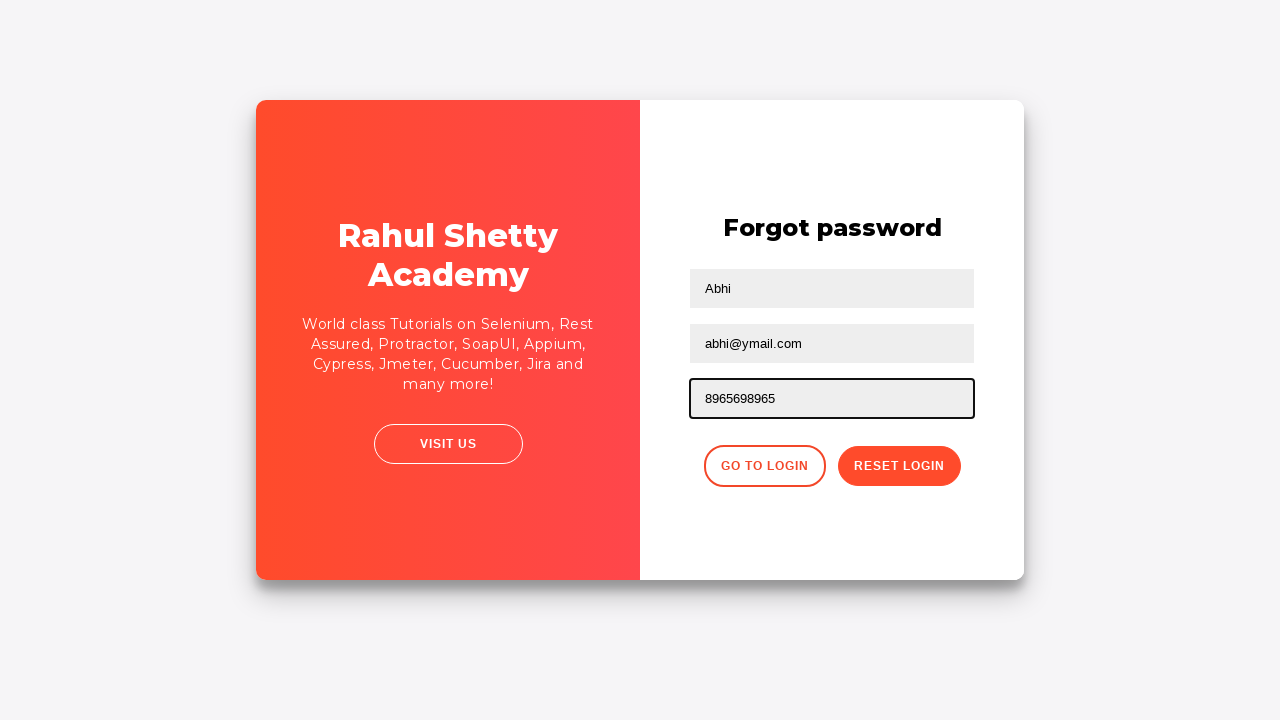

Clicked reset login button to submit password reset form at (899, 466) on xpath=//button[@class='reset-pwd-btn']
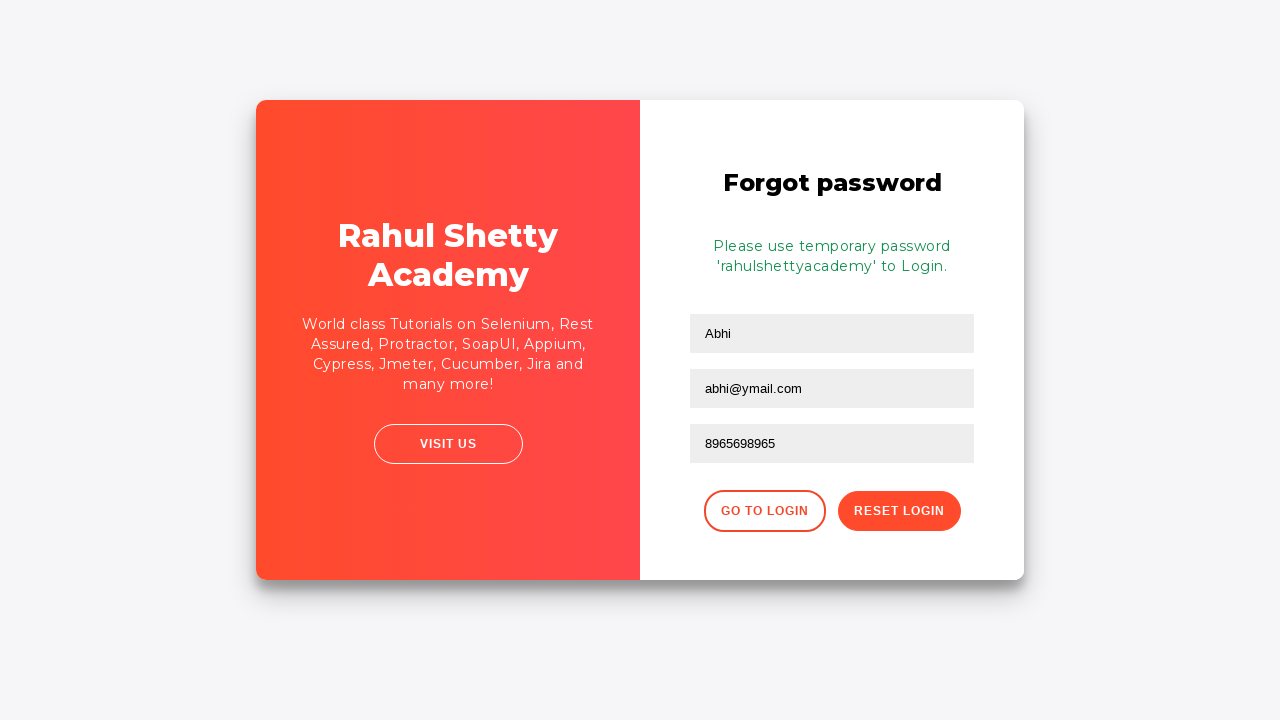

Password reset success message appeared
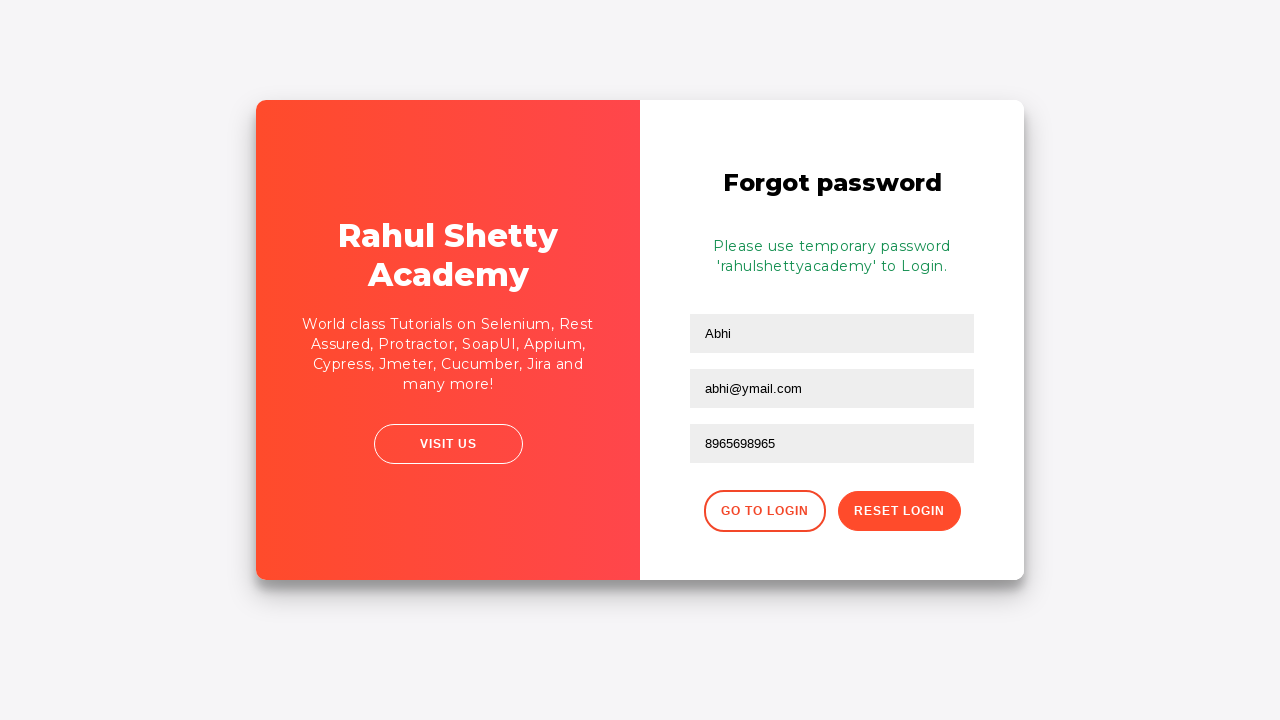

Clicked 'Go to Login' button to return to login page at (764, 511) on xpath=//button[@class='go-to-login-btn']
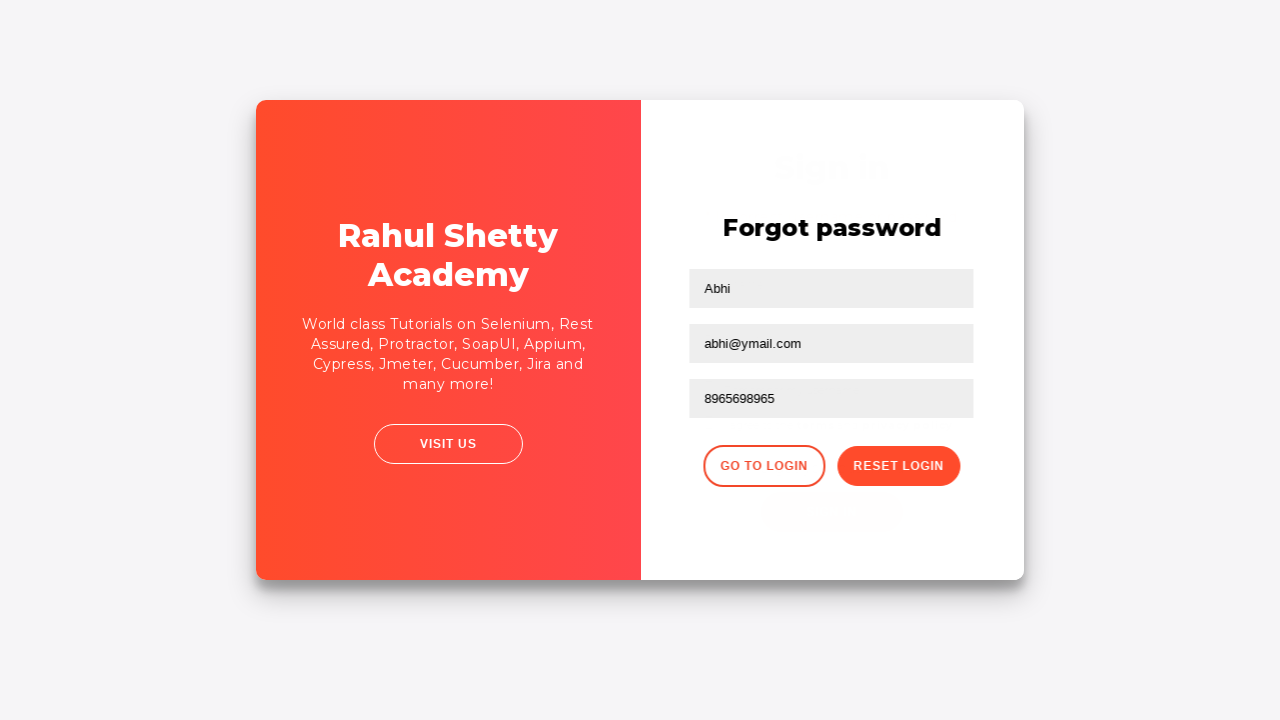

Filled username field with correct credentials 'Abhi' on //input[@id='inputUsername']
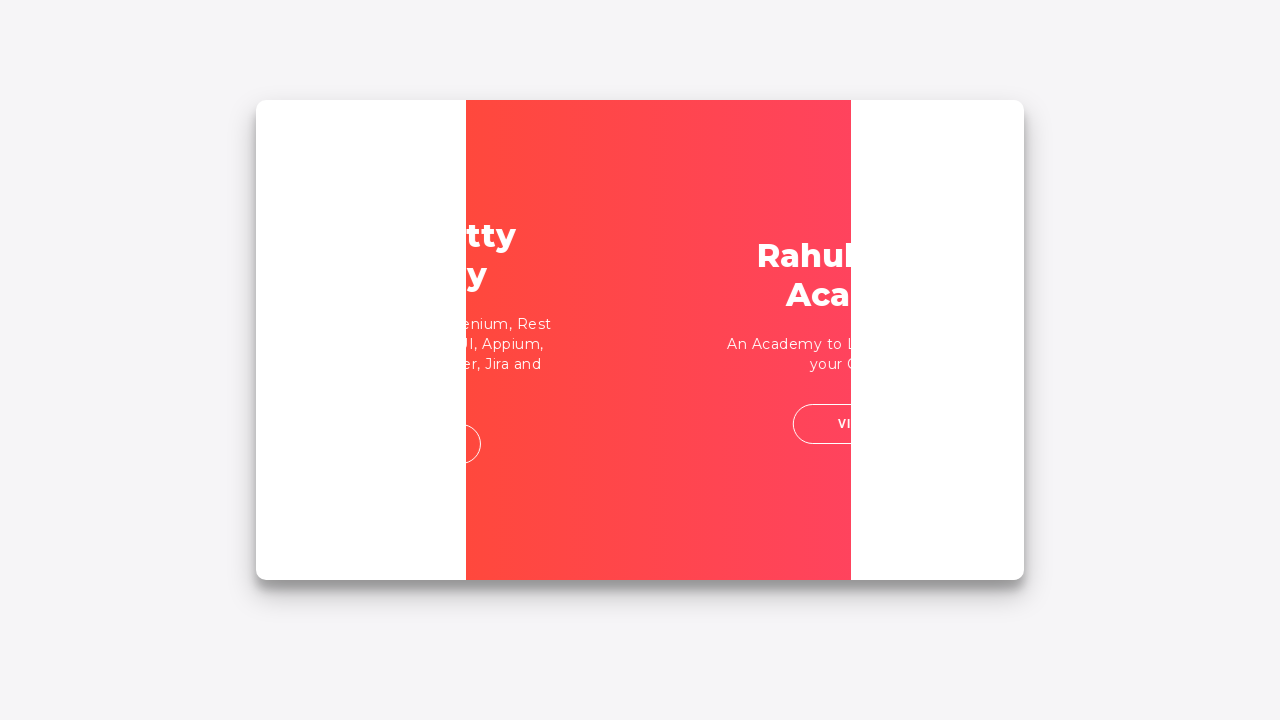

Filled password field with correct password 'rahulshettyacademy' on //input[@name='inputPassword']
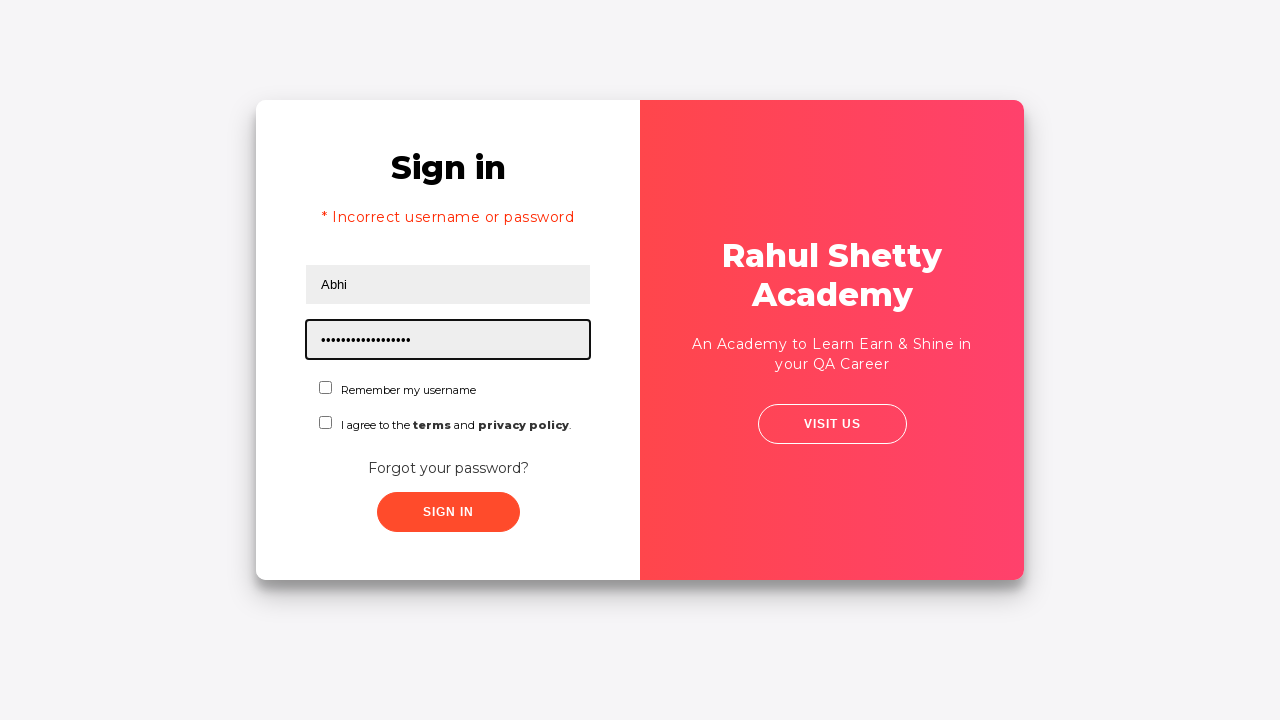

Checked 'Remember username' checkbox at (326, 388) on xpath=//input[@id='chkboxOne']
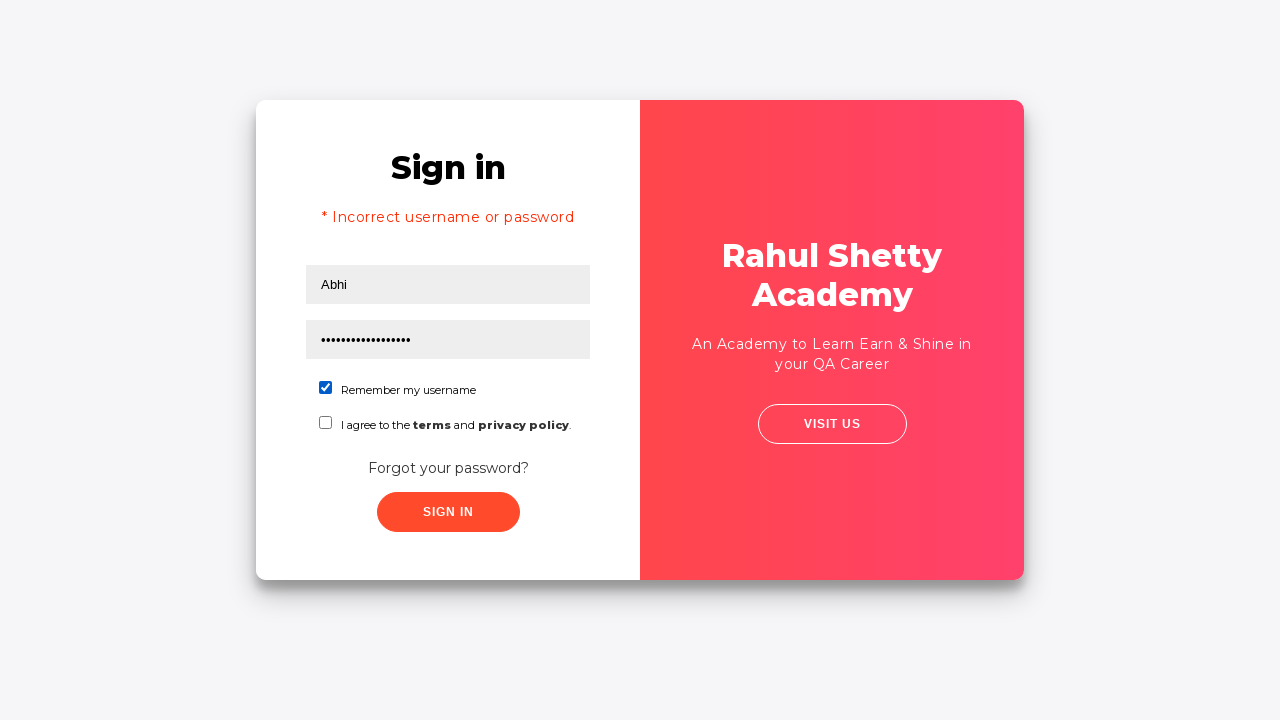

Checked terms and privacy policy checkbox at (326, 422) on xpath=//input[@id='chkboxTwo']
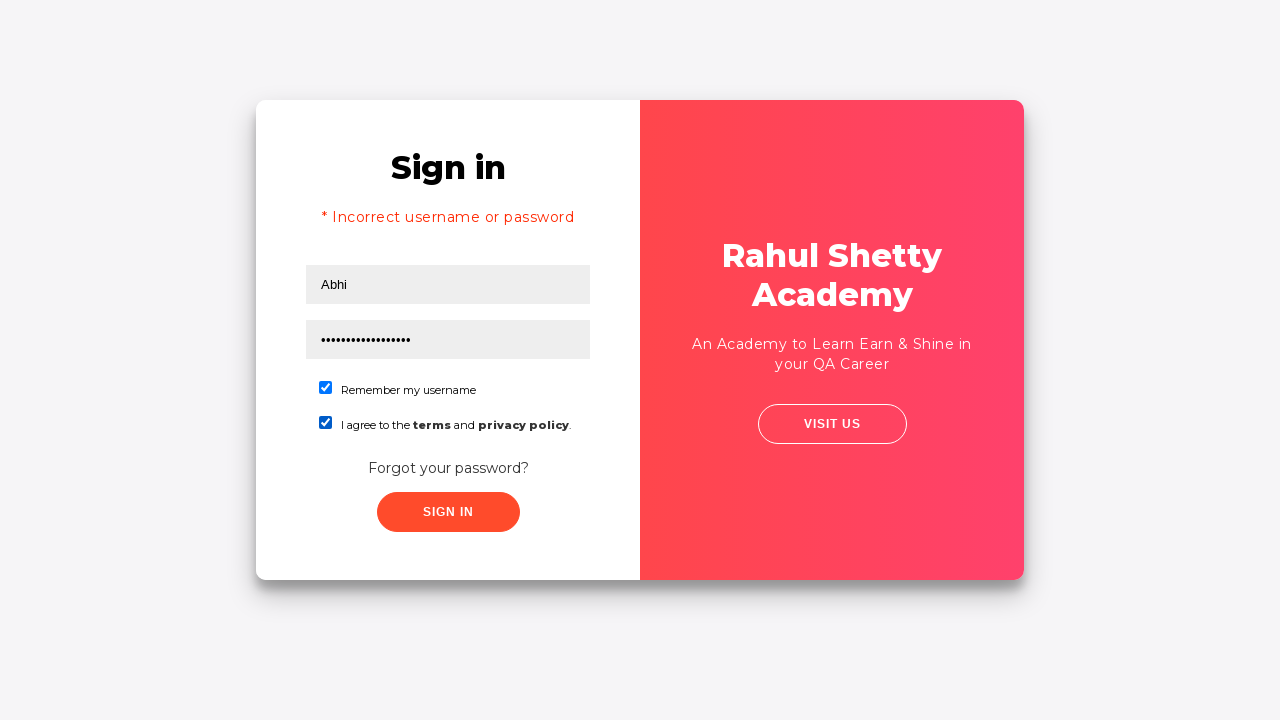

Clicked sign in button with correct credentials at (448, 512) on xpath=//button[@class='submit signInBtn']
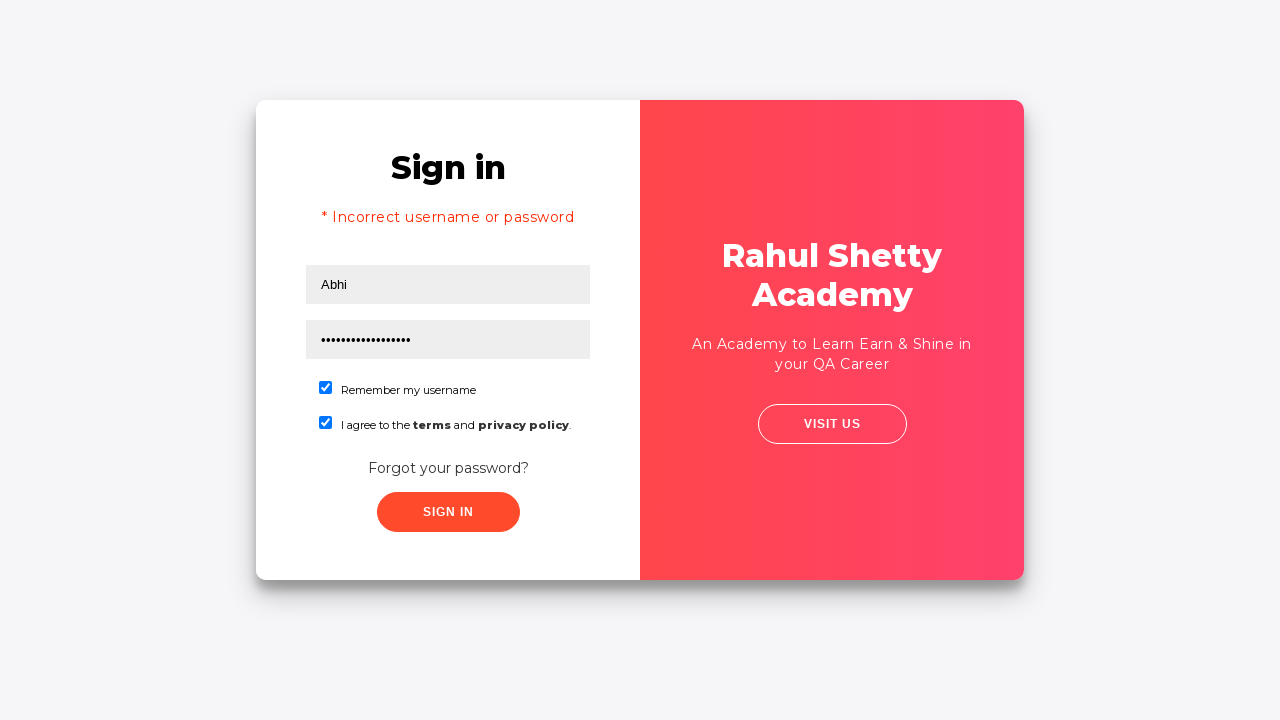

Successful login message appeared
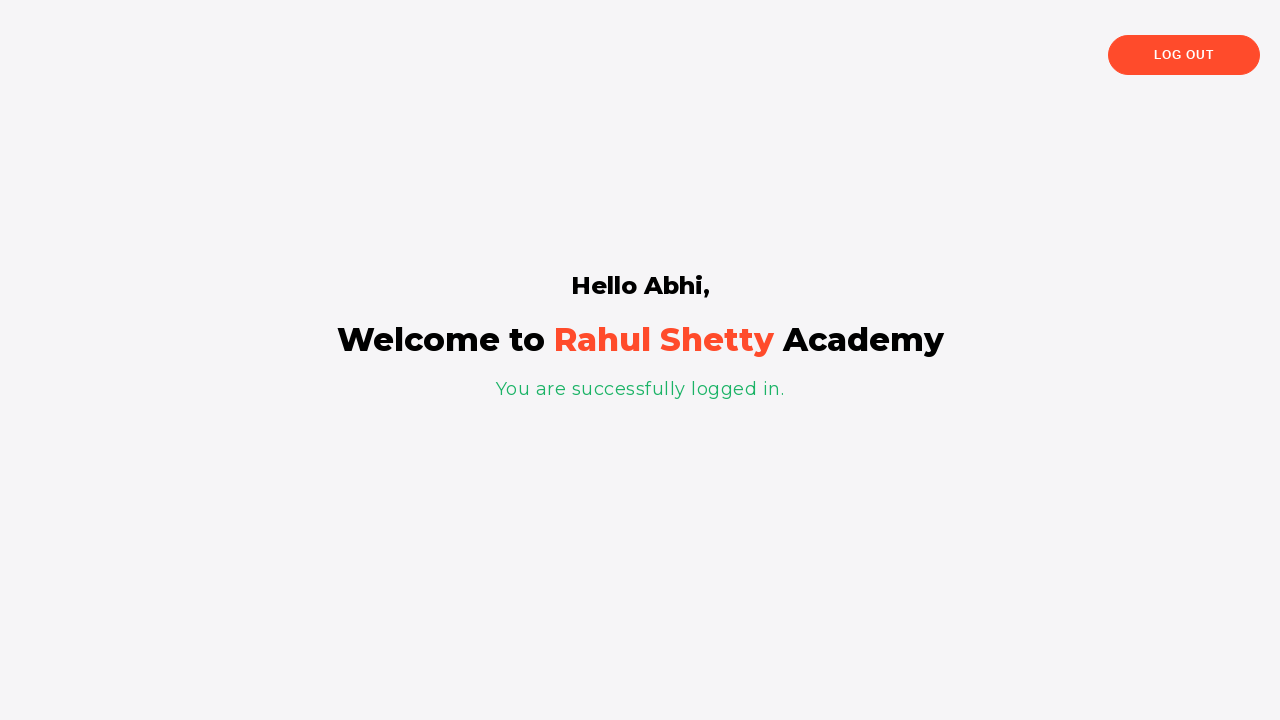

Greeting message displayed after successful login
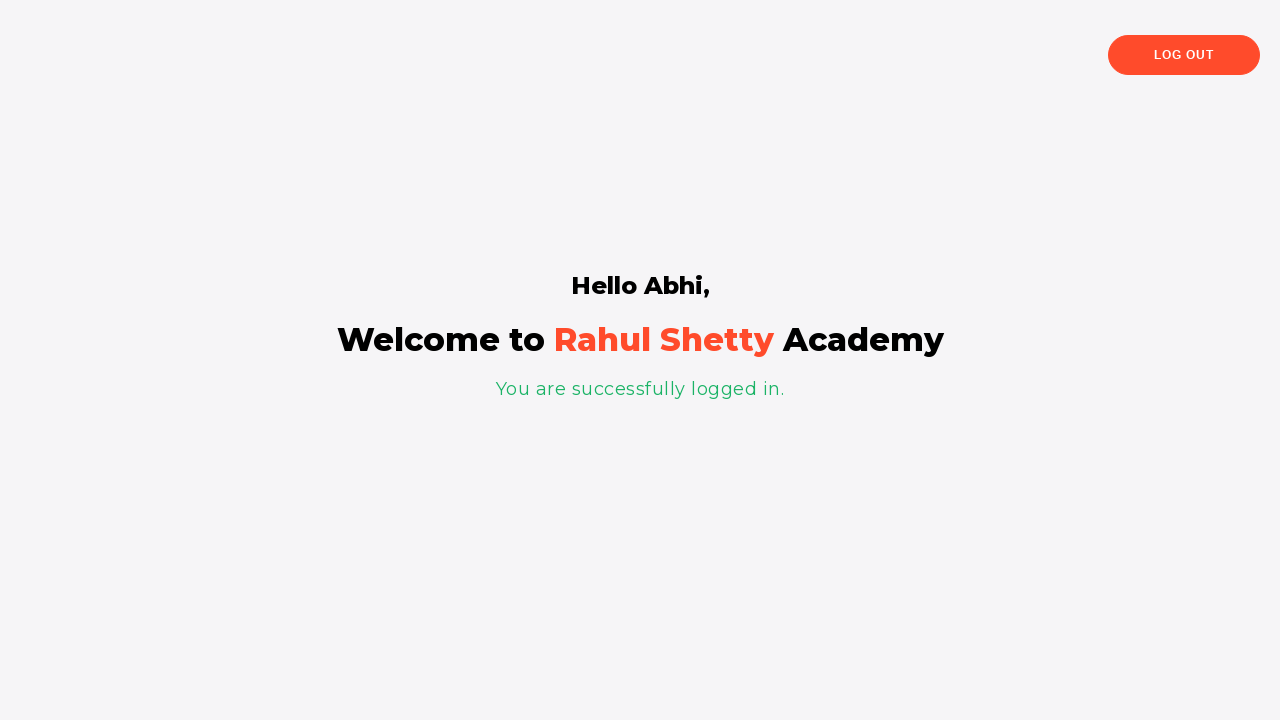

Clicked logout button to end session at (1184, 55) on xpath=//button[@class='logout-btn']
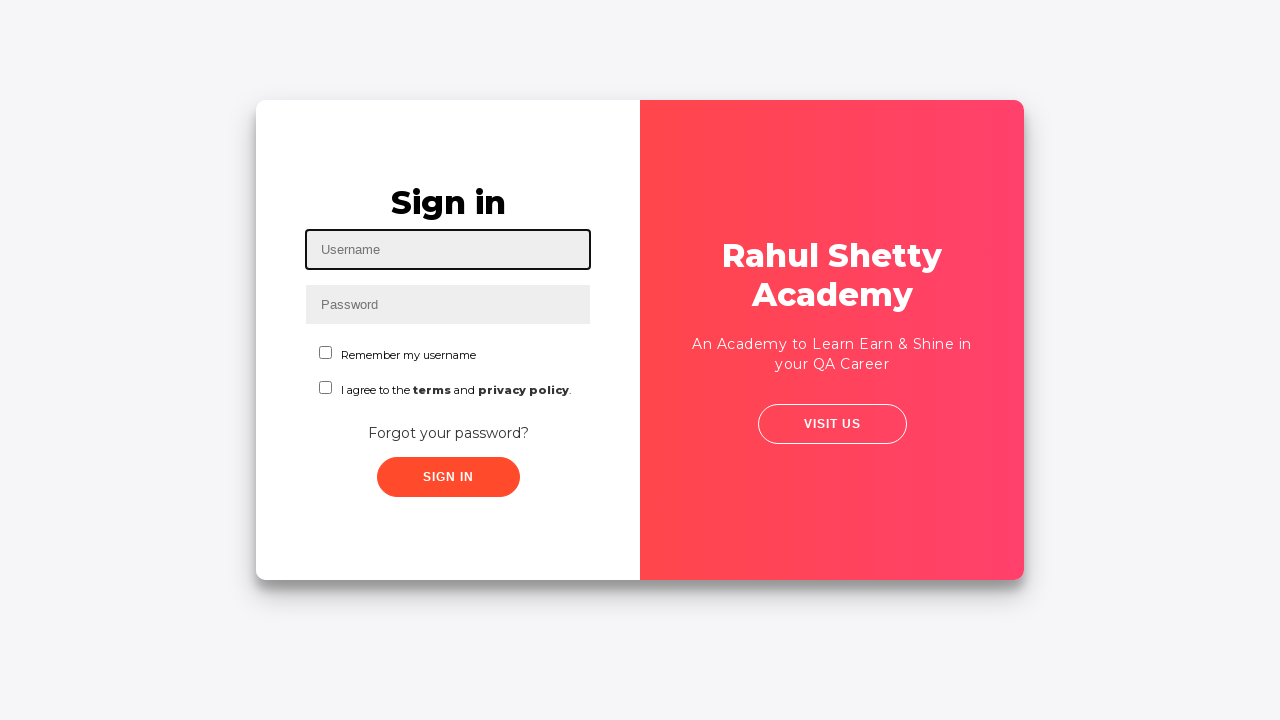

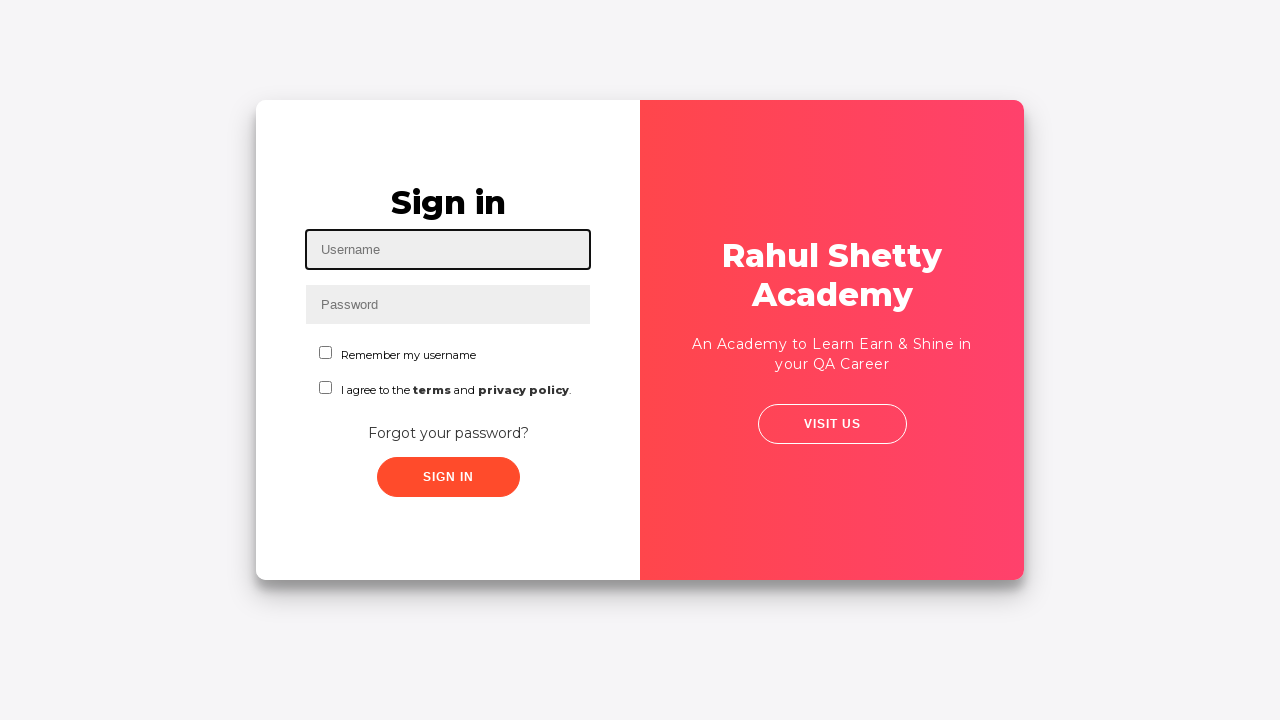